Tests JavaScript alert functionality by clicking a button that triggers an alert, accepting the alert, and verifying the success message is displayed.

Starting URL: http://practice.cydeo.com/javascript_alerts

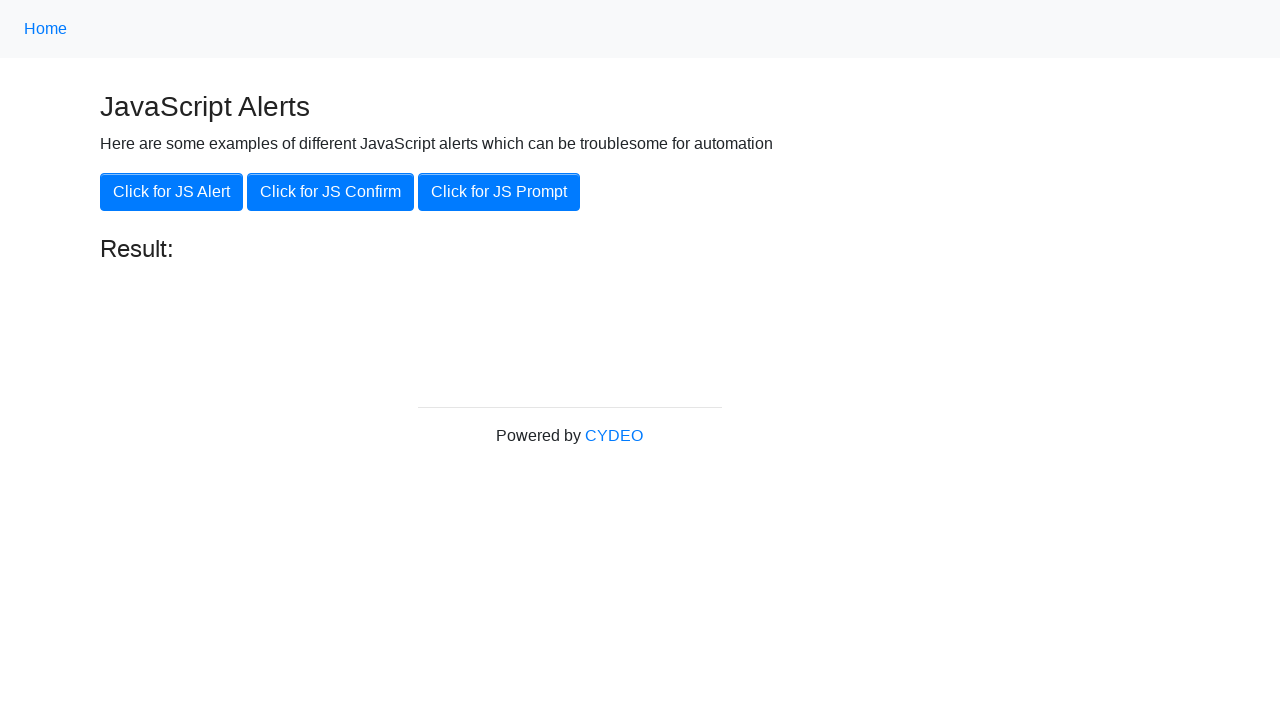

Clicked the 'Click for JS Alert' button at (172, 192) on xpath=//*[@onclick = 'jsAlert()']
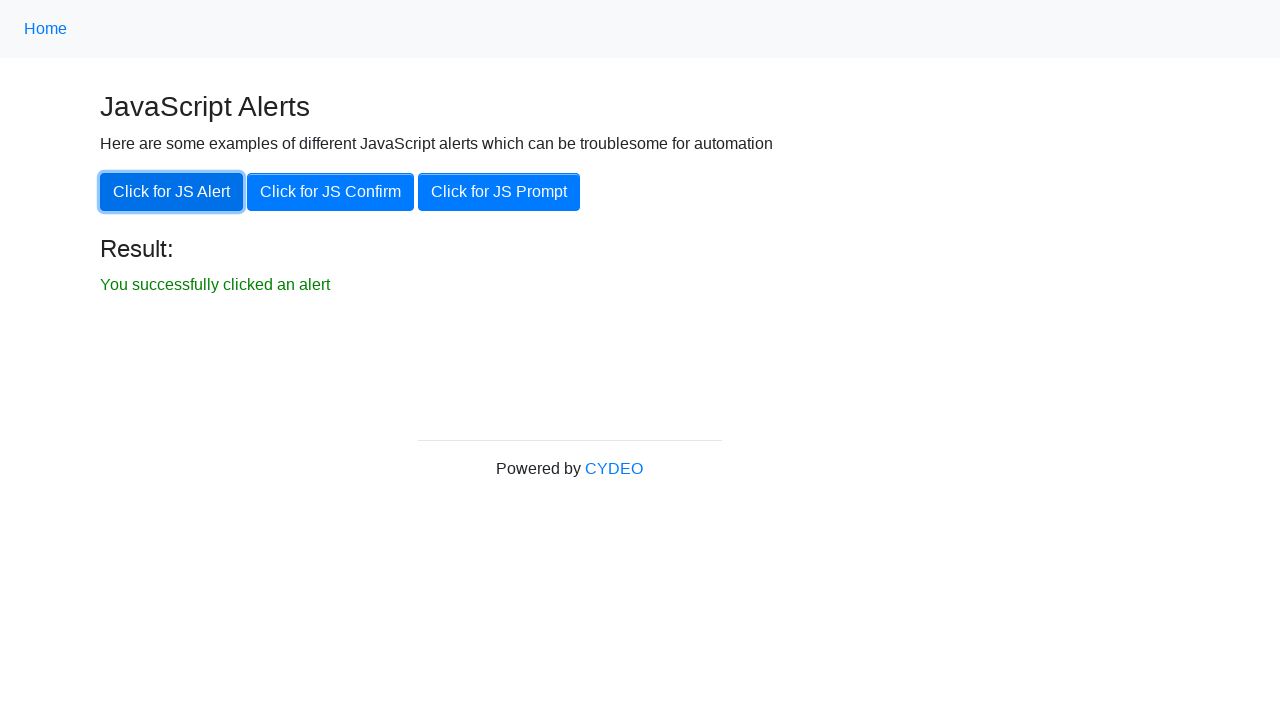

Set up dialog handler to accept alerts
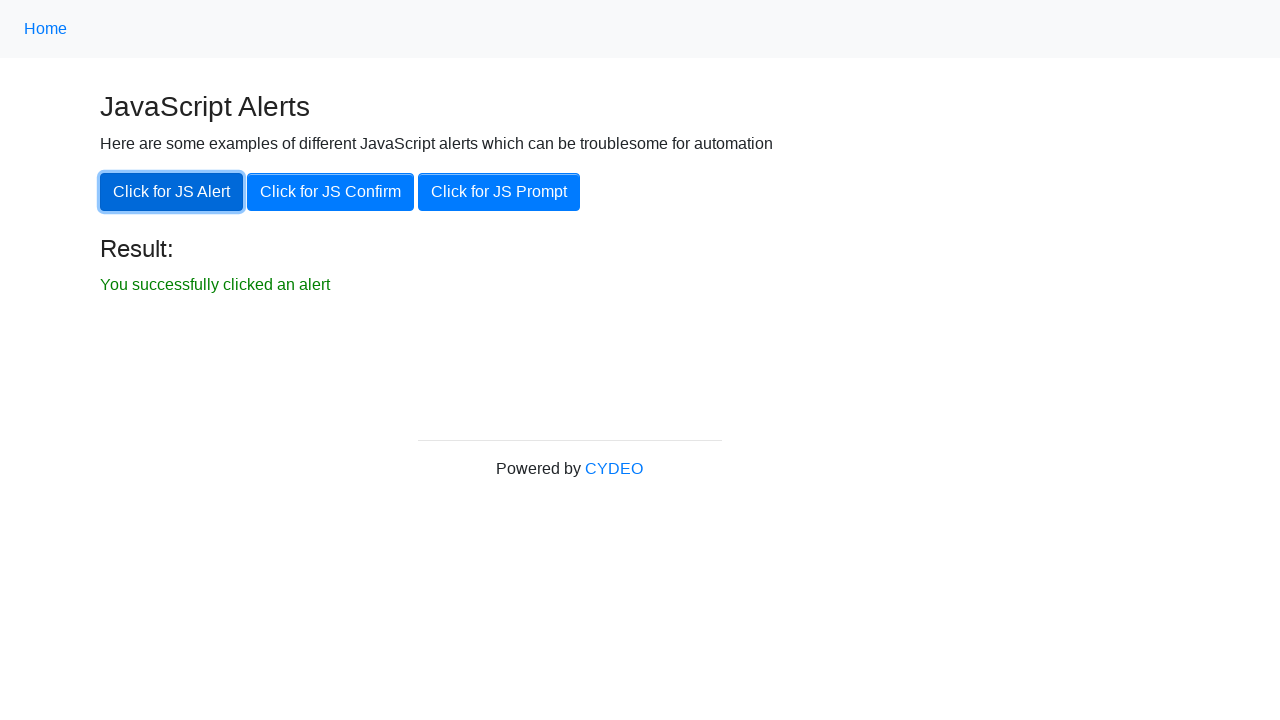

Clicked the alert button again with handler ready at (172, 192) on xpath=//*[@onclick = 'jsAlert()']
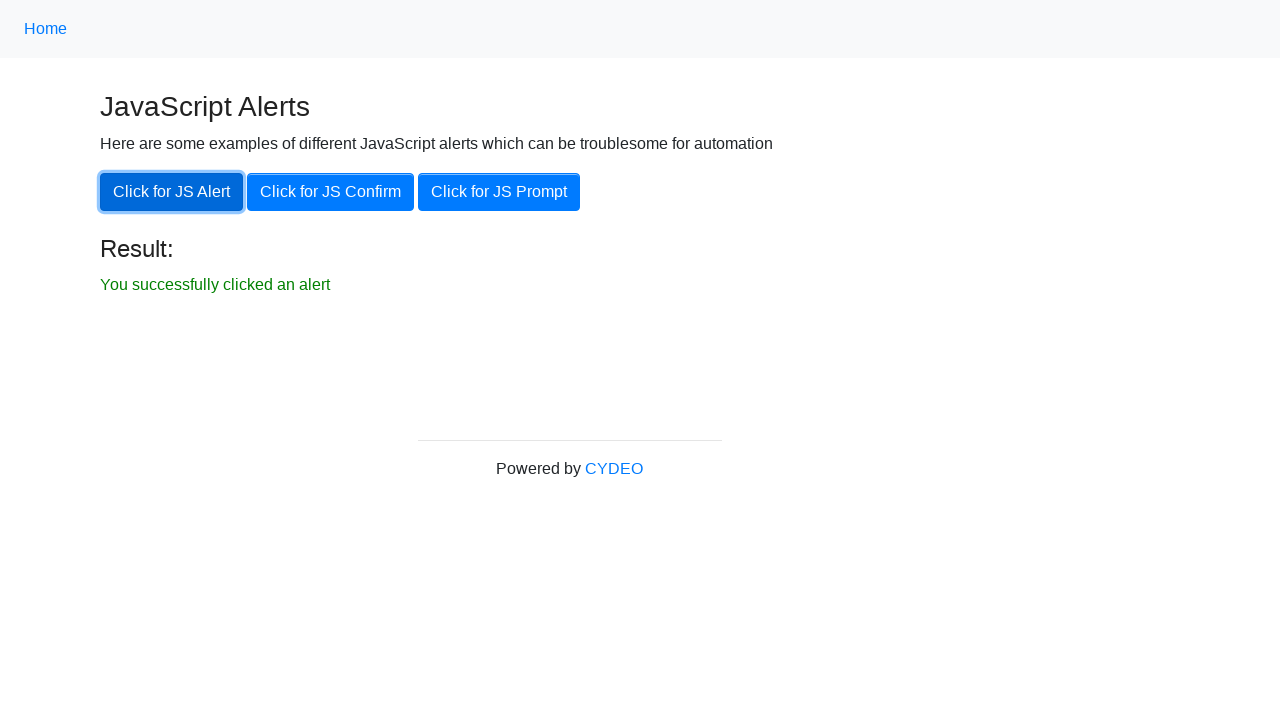

Retrieved success message text
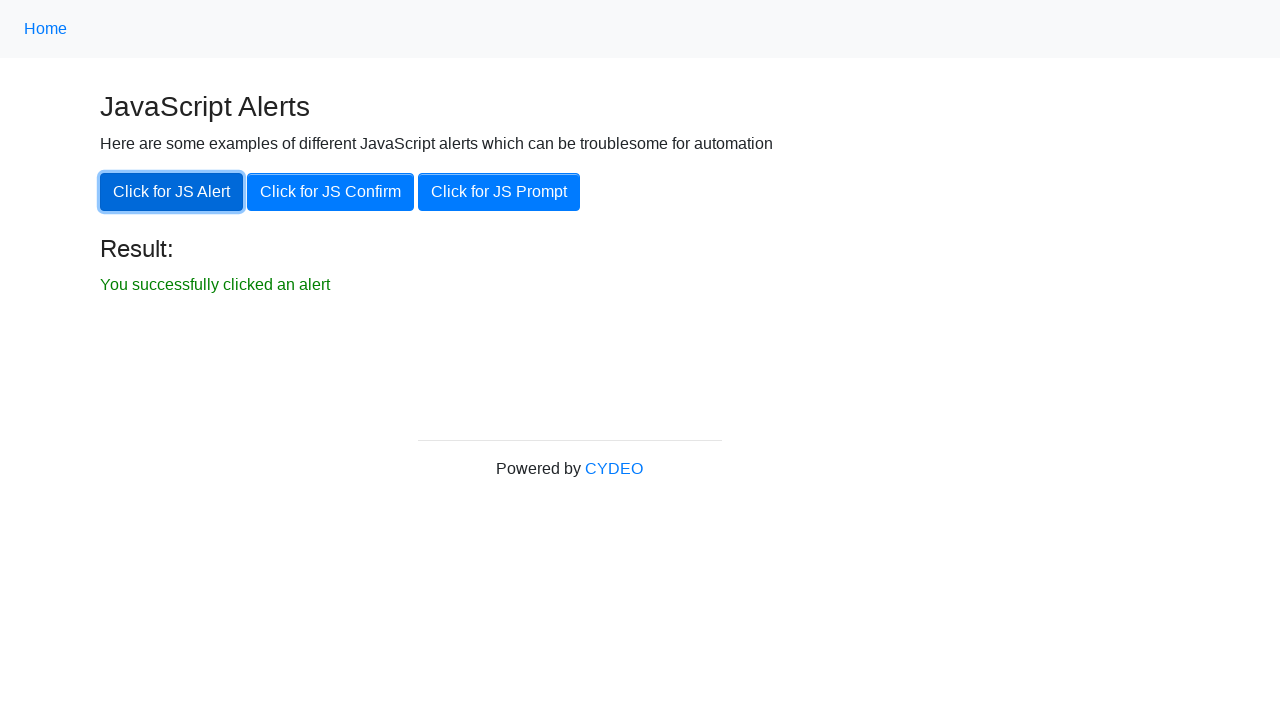

Verified success message displays 'You successfully clicked an alert'
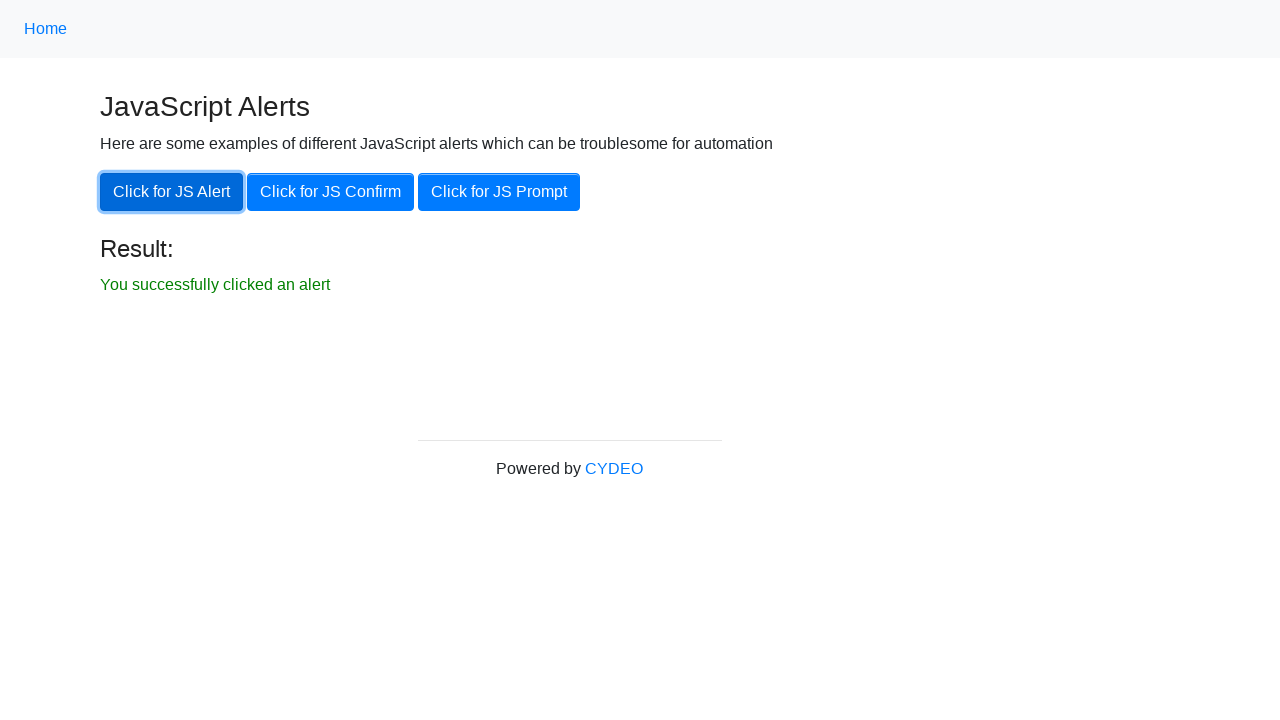

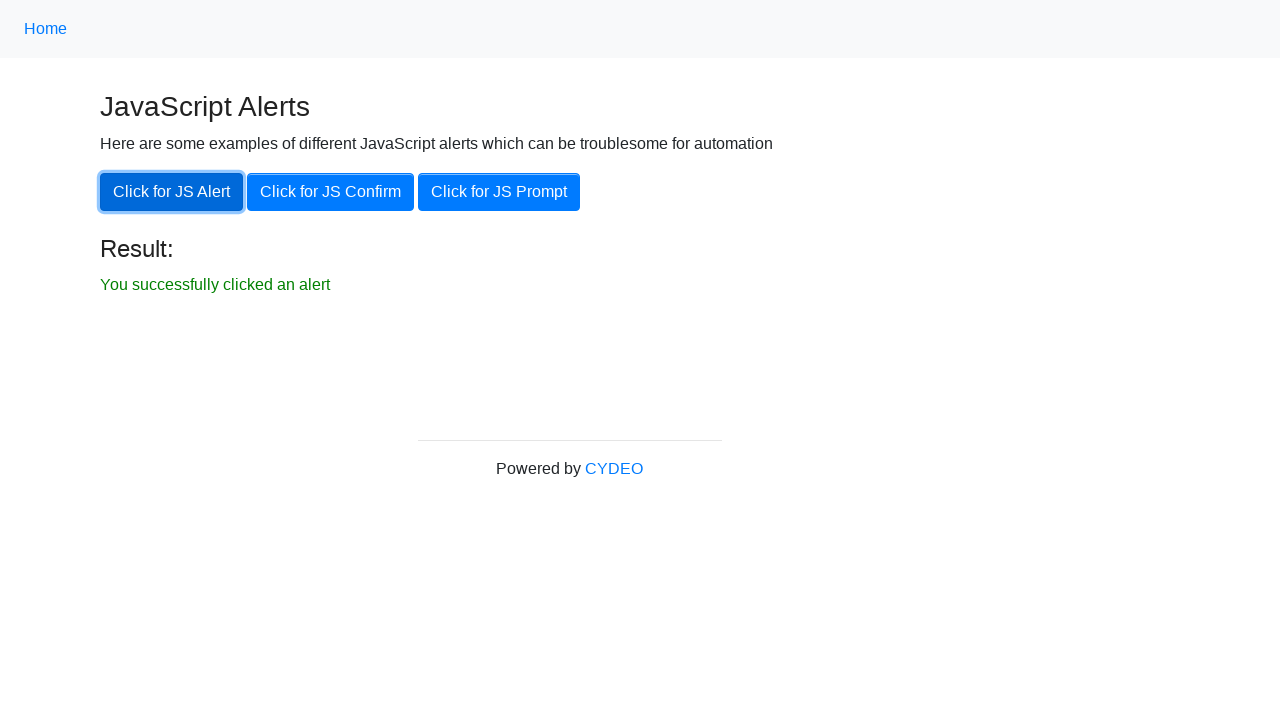